Tests the water production report form by selecting a month and year from dropdowns and submitting to view the report table.

Starting URL: https://www.pwa.co.th/province/report

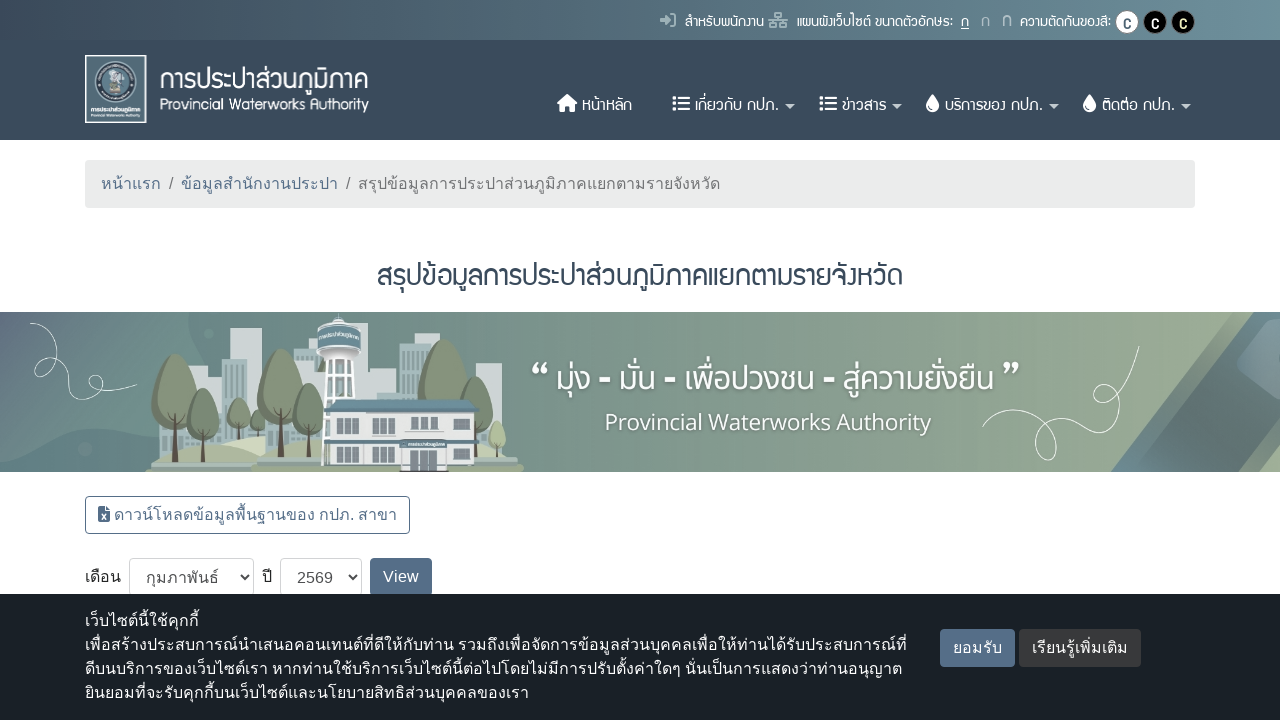

Selected June (month 6) from the month dropdown on #monthlist
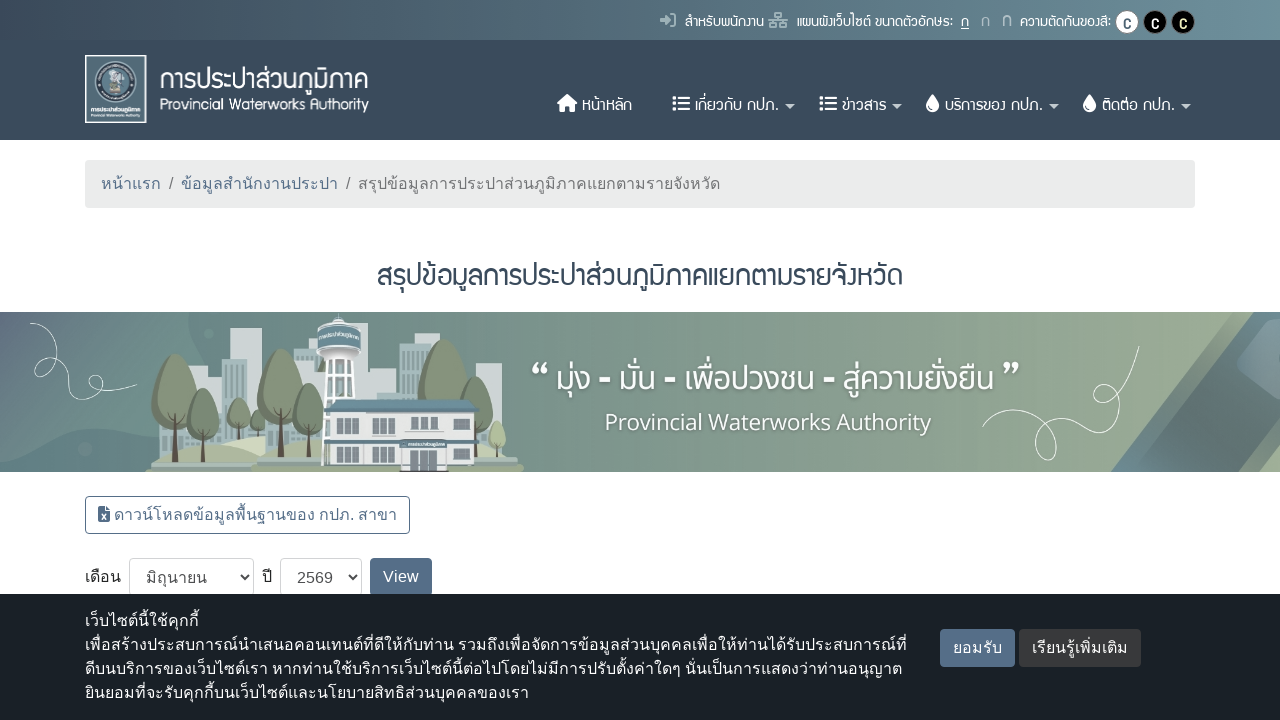

Selected 2024 from the year dropdown on #yearlist
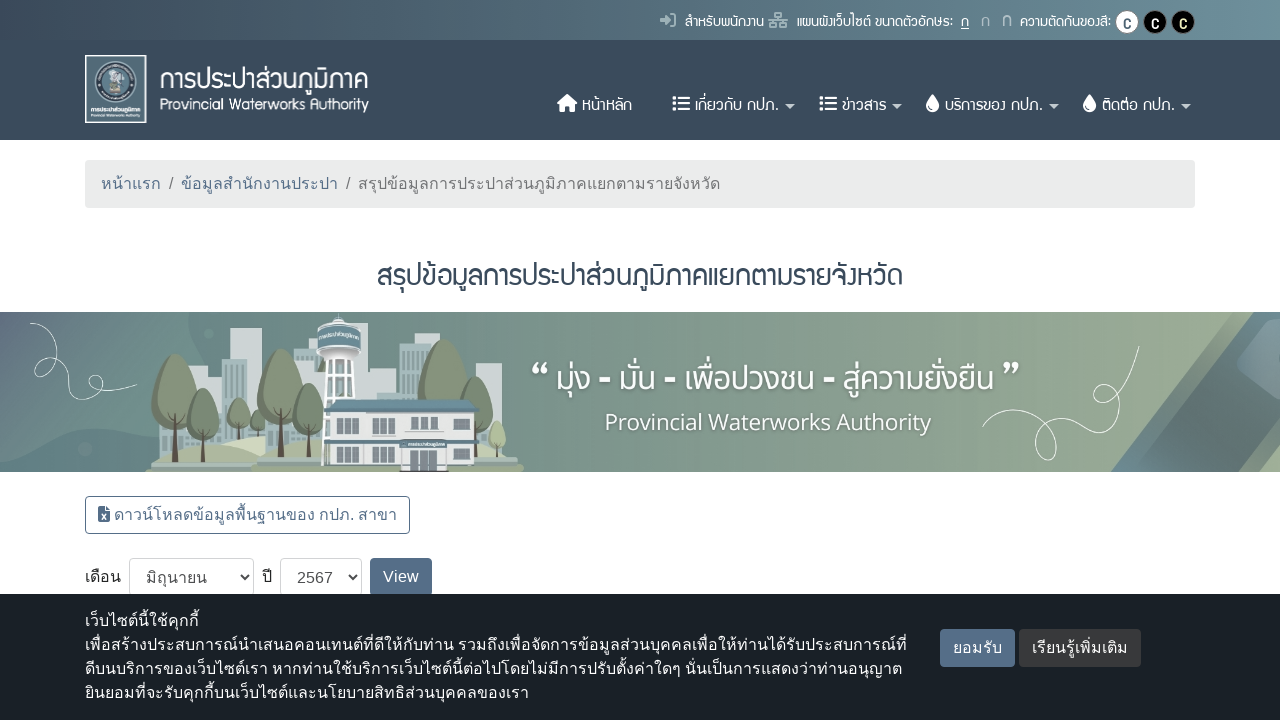

Clicked the submit button to generate water production report at (401, 577) on .btn-primary
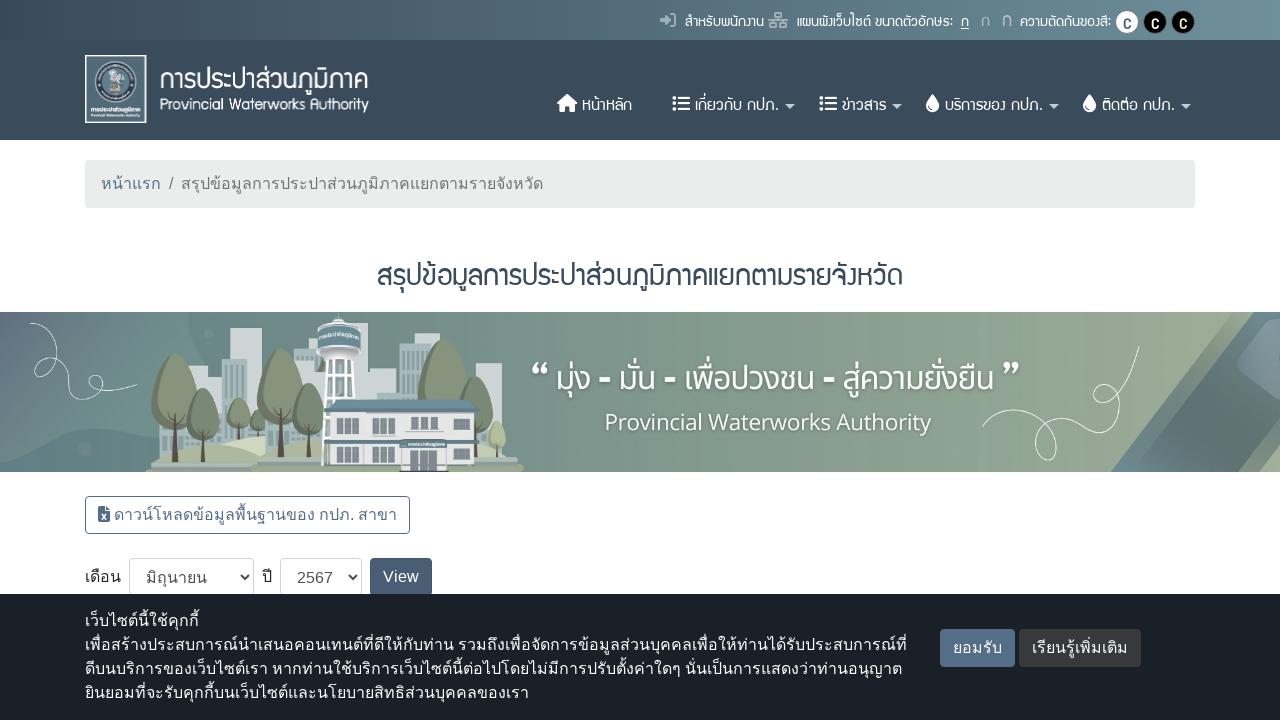

Water production report table loaded with results
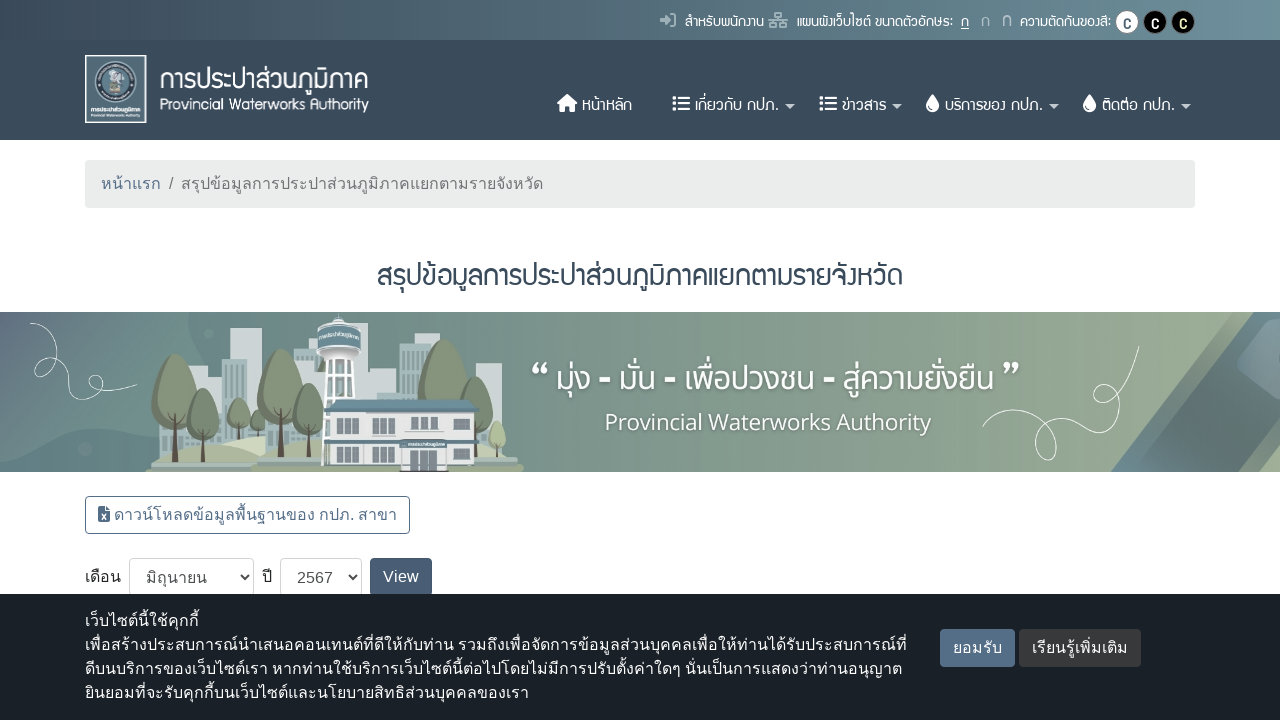

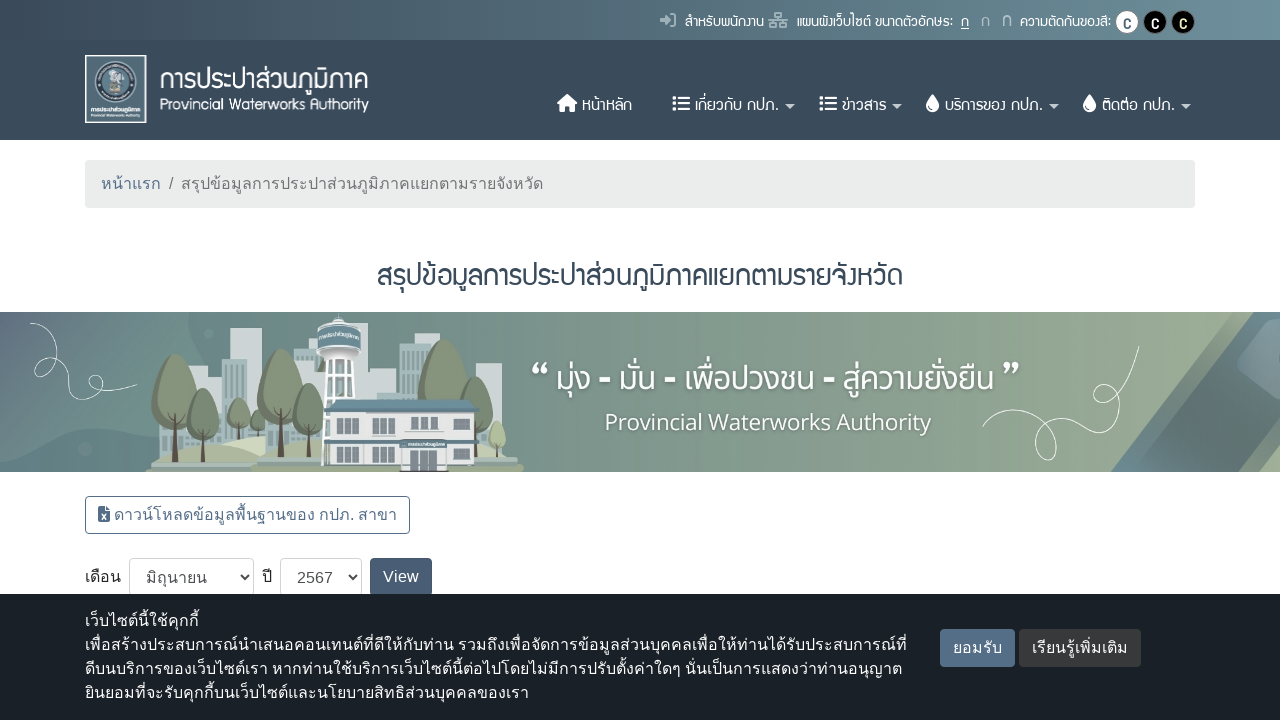